Tests a demo registration form by filling in email and phone number fields on a practice automation testing site. The test uses sample data to fill the form fields.

Starting URL: https://demo.automationtesting.in/Register.html

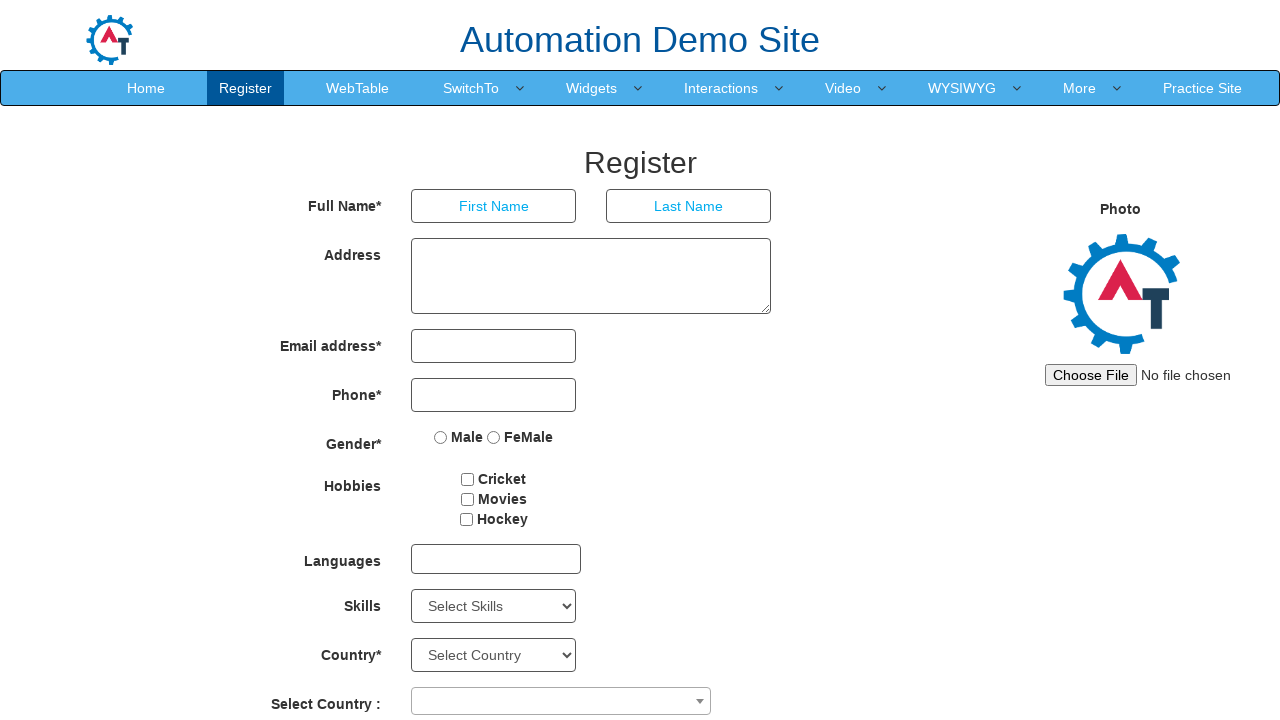

Filled email field with 'prakash@gmail.com' on input[type='email']
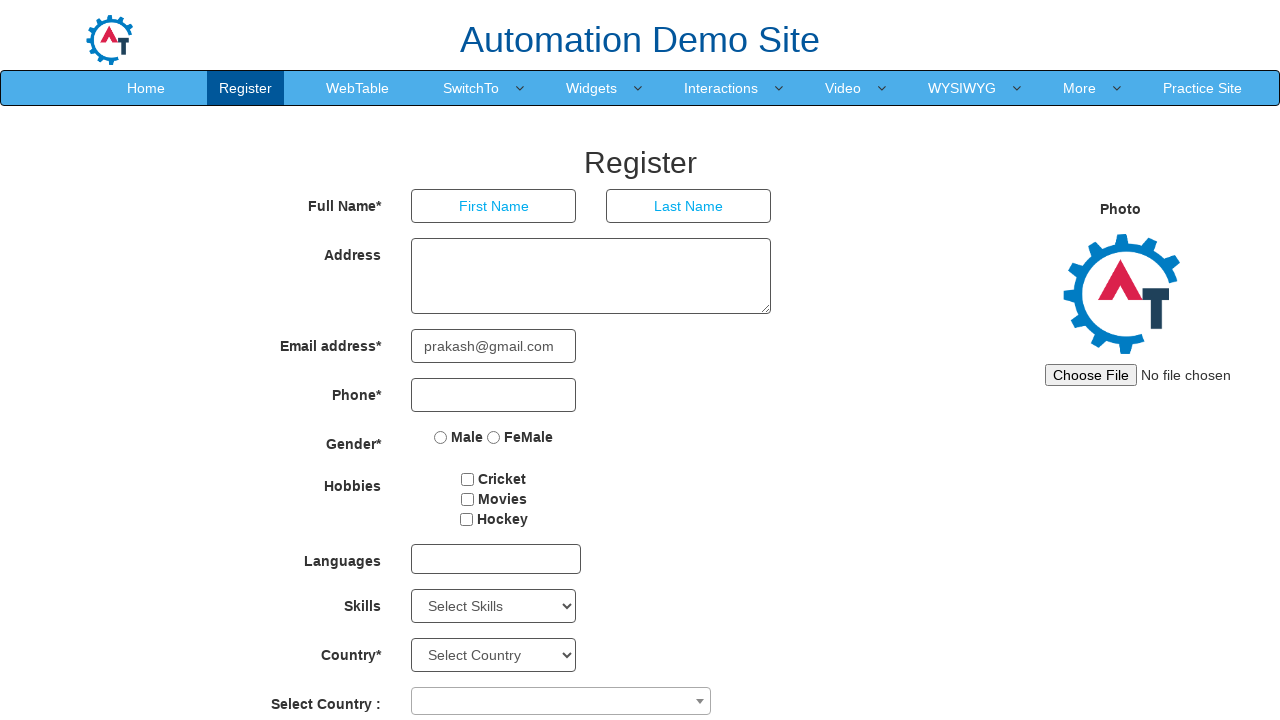

Filled phone number field with '8610368086' on input[ng-model='Phone']
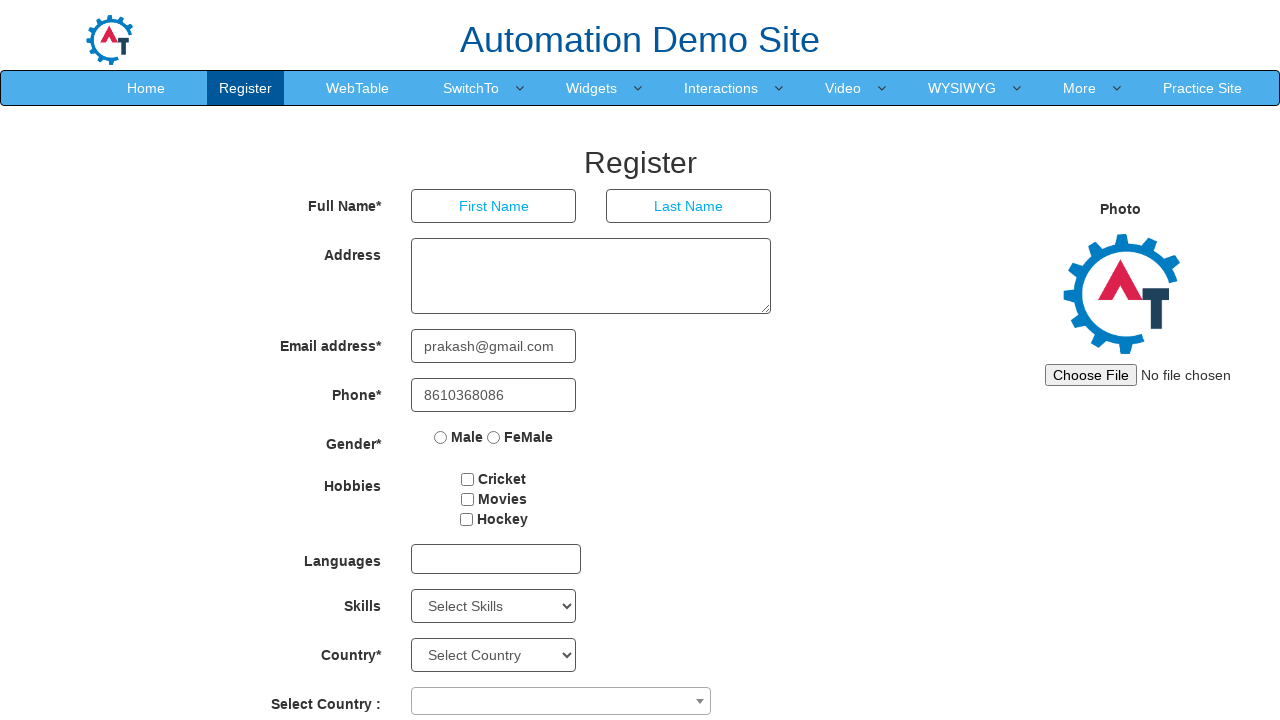

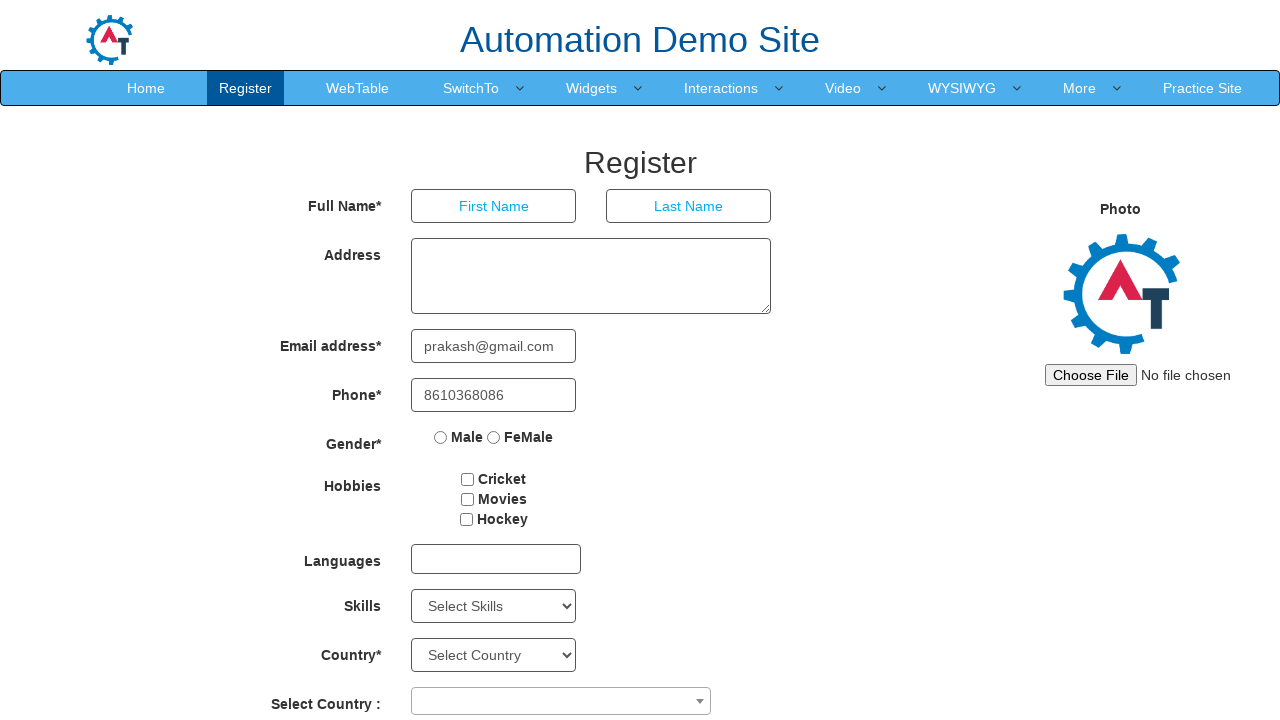